Tests the placeholder text of the email input field for the "Arrears" payment option

Starting URL: http://mts.by

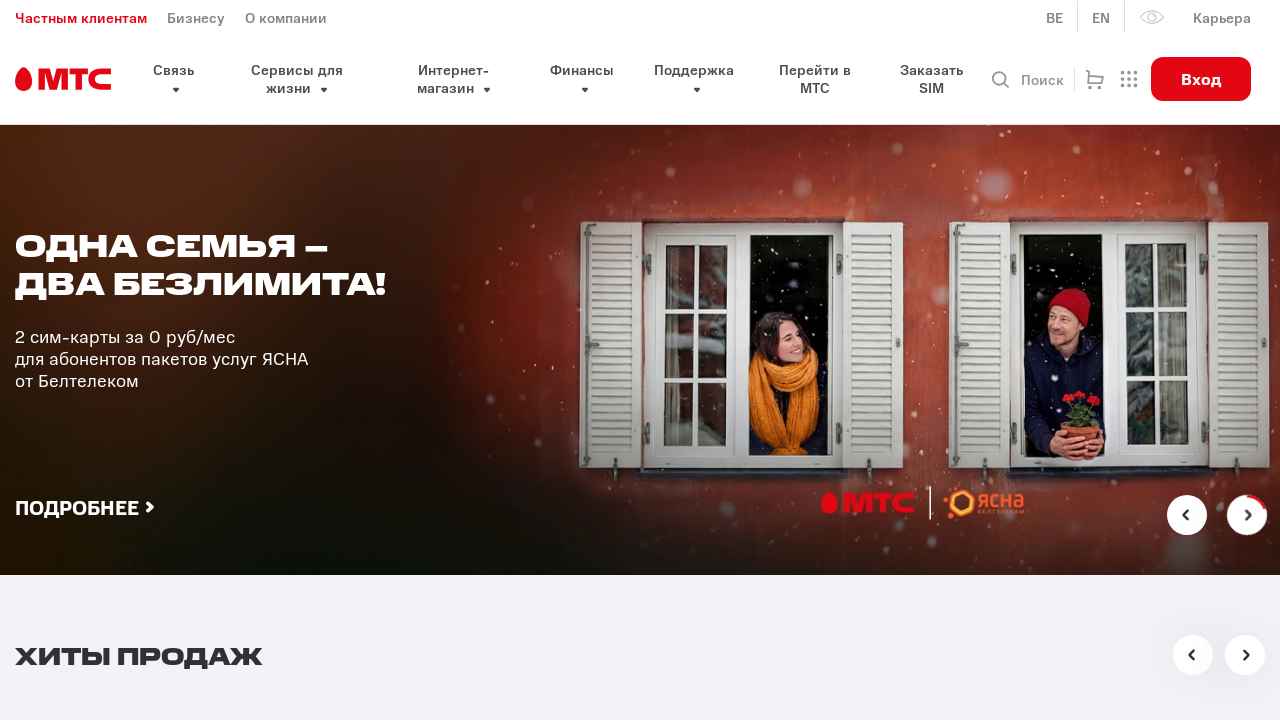

Clicked dropdown to open payment type selection at (660, 360) on [class=select__header]
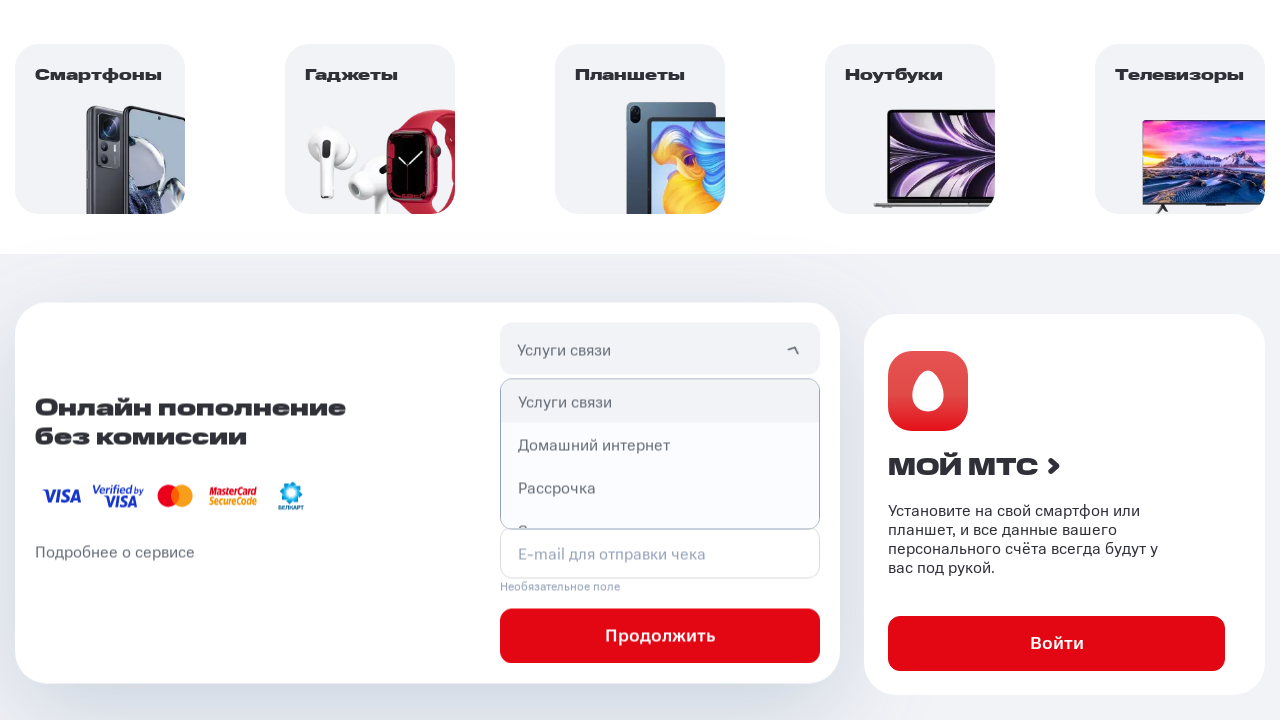

Selected 'Задолженность' (Arrears) payment option at (660, 530) on xpath=//p[@class='select__option' and contains(text(), 'Задолженность')]
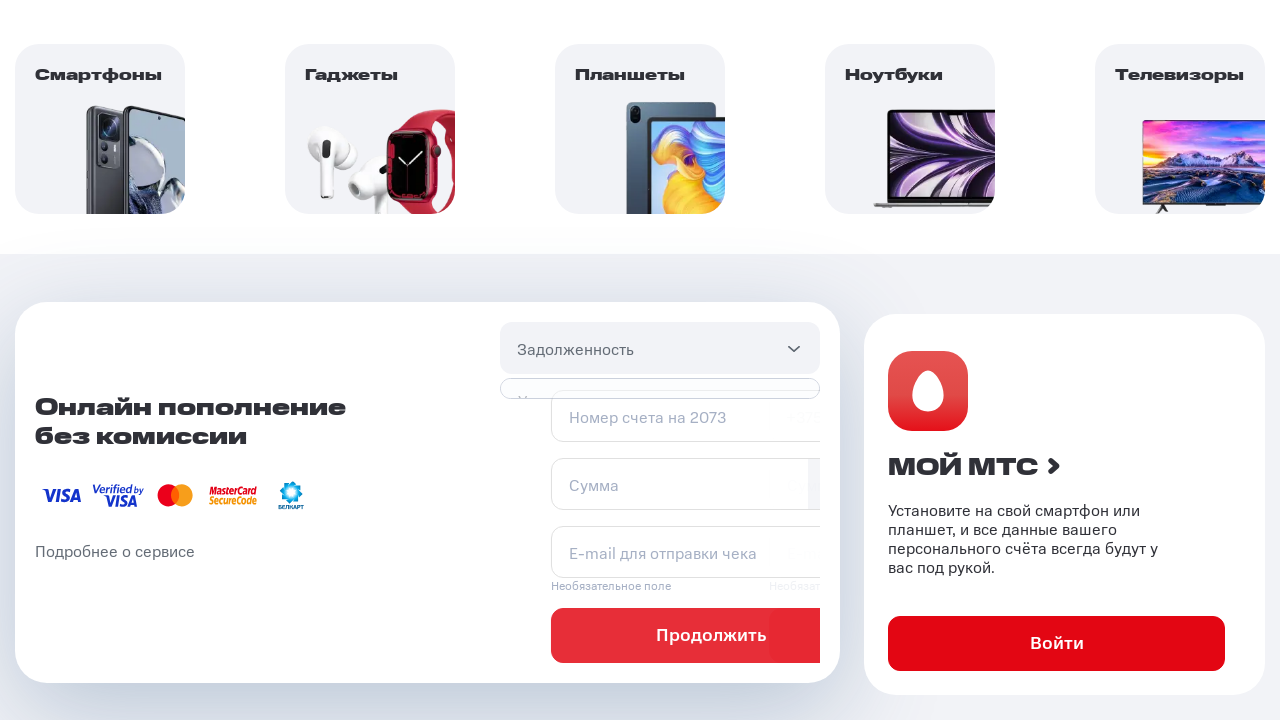

Located email input field for Arrears payment option
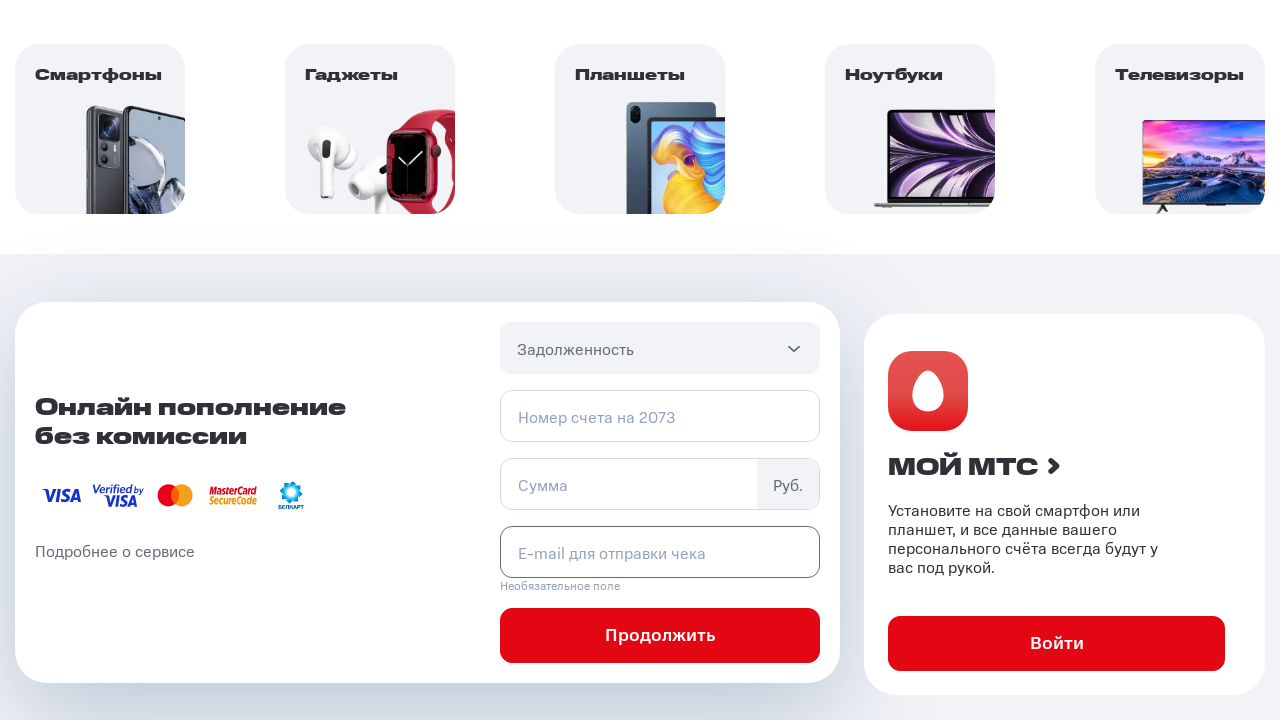

Verified email field placeholder contains 'E-mail для отправки чека'
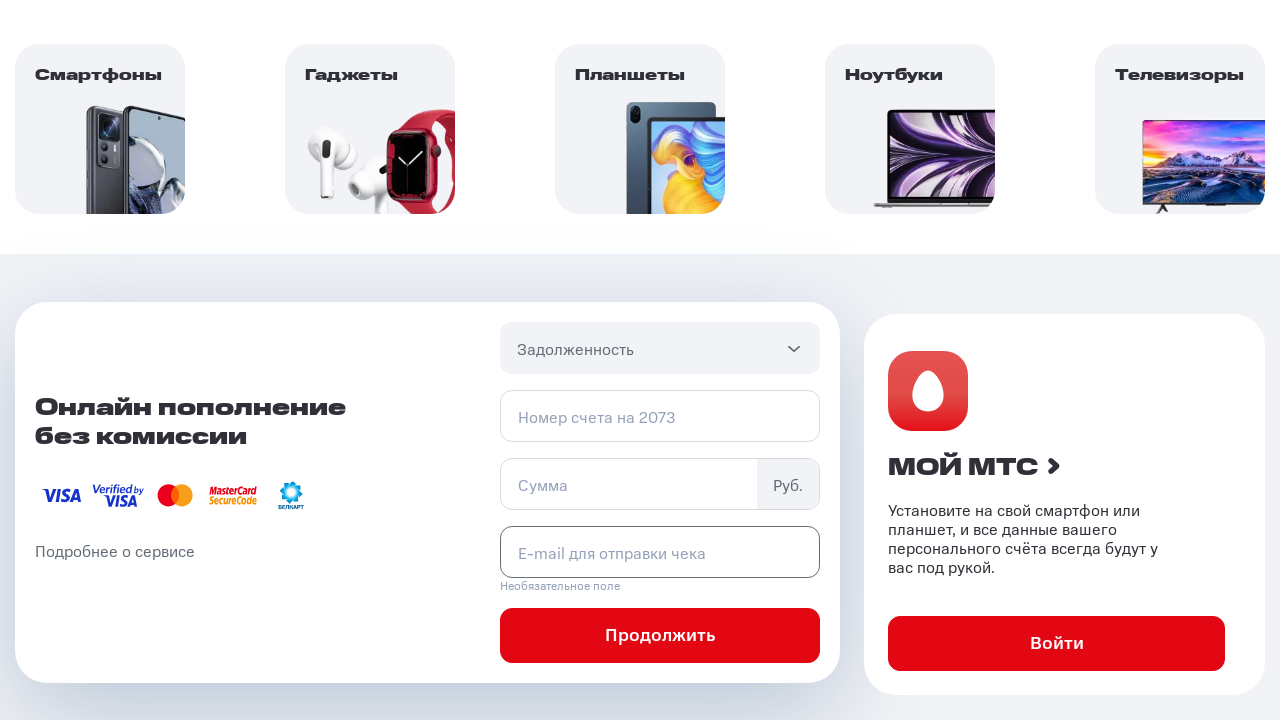

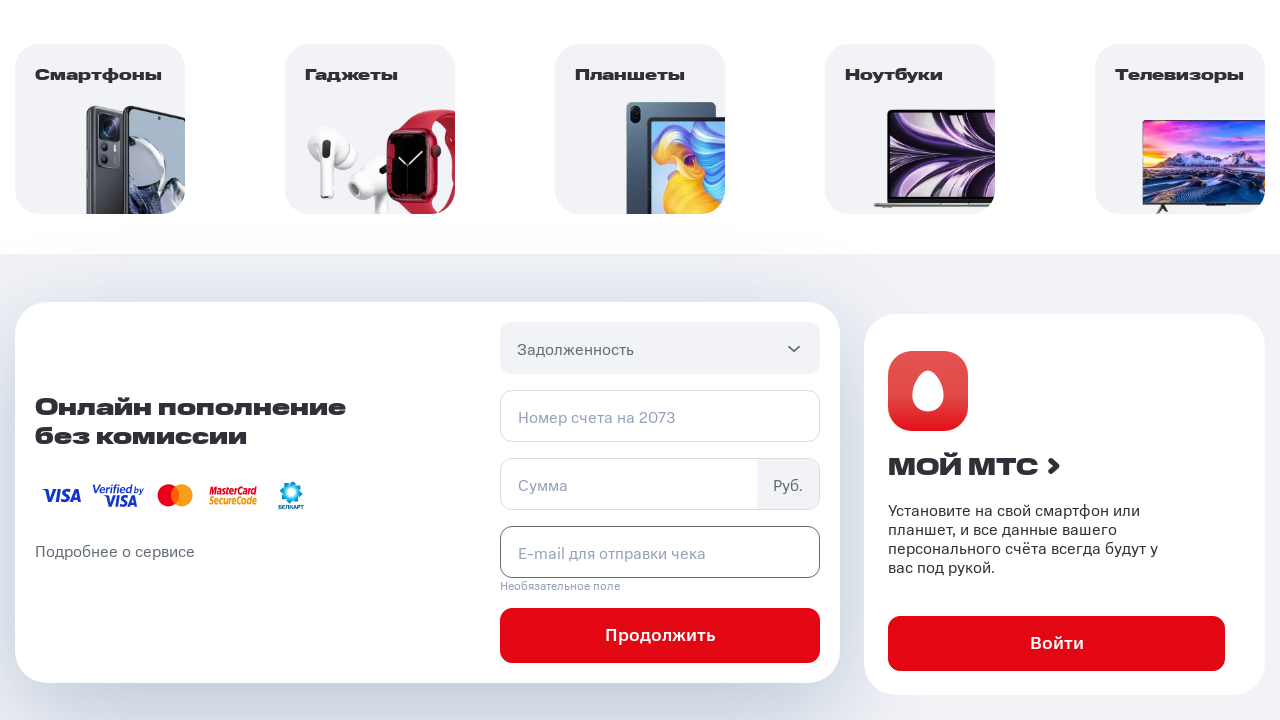